Tests that Clear completed button is hidden when there are no completed items

Starting URL: https://demo.playwright.dev/todomvc

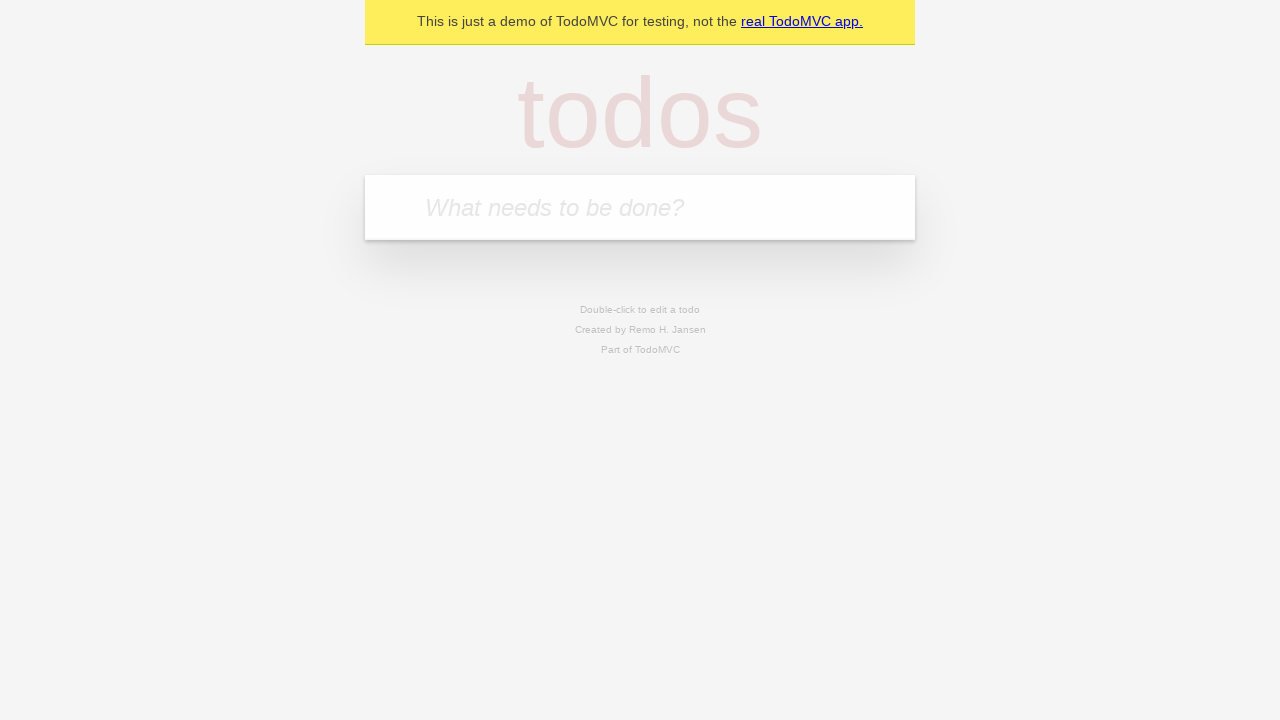

Filled todo input with 'buy some cheese' on internal:attr=[placeholder="What needs to be done?"i]
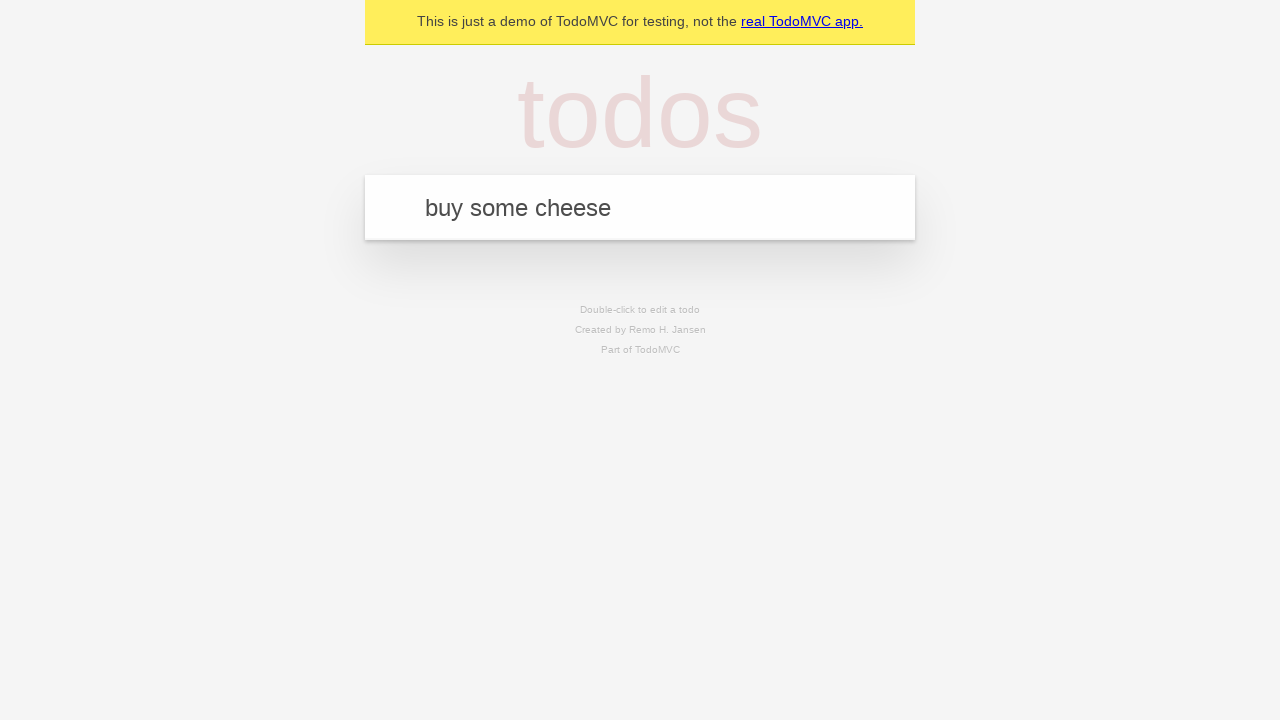

Pressed Enter to create first todo on internal:attr=[placeholder="What needs to be done?"i]
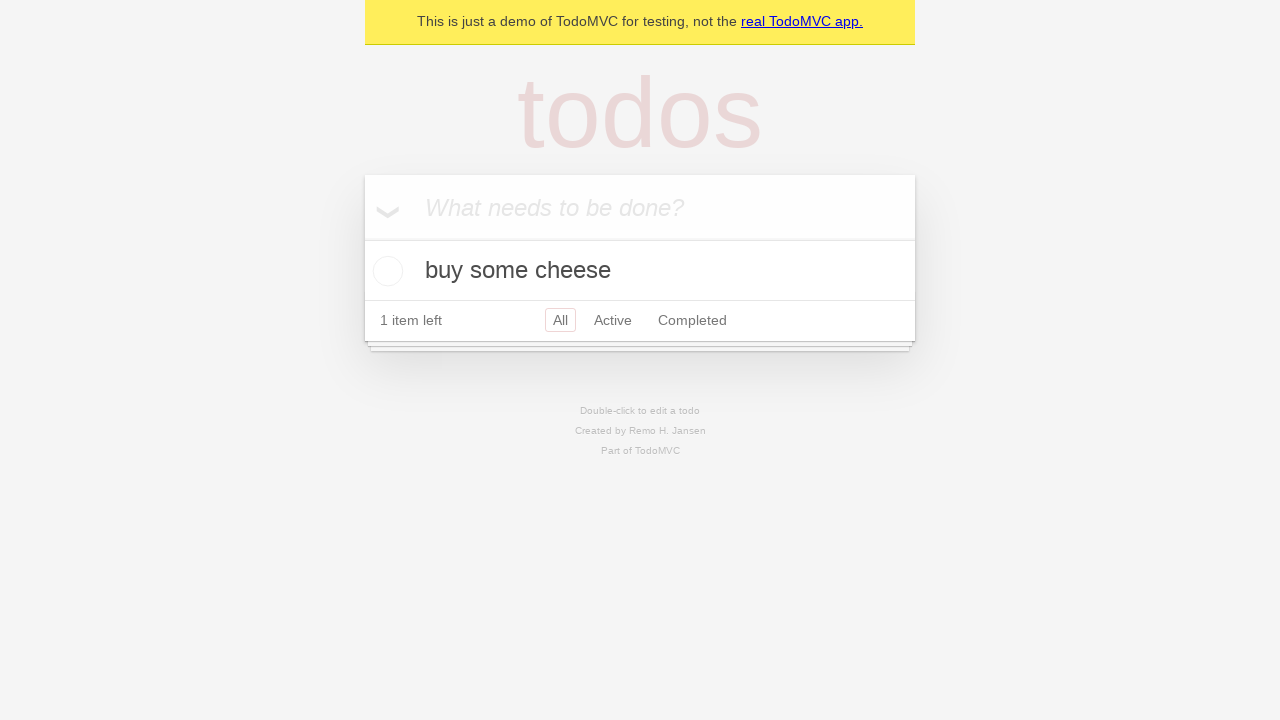

Filled todo input with 'feed the cat' on internal:attr=[placeholder="What needs to be done?"i]
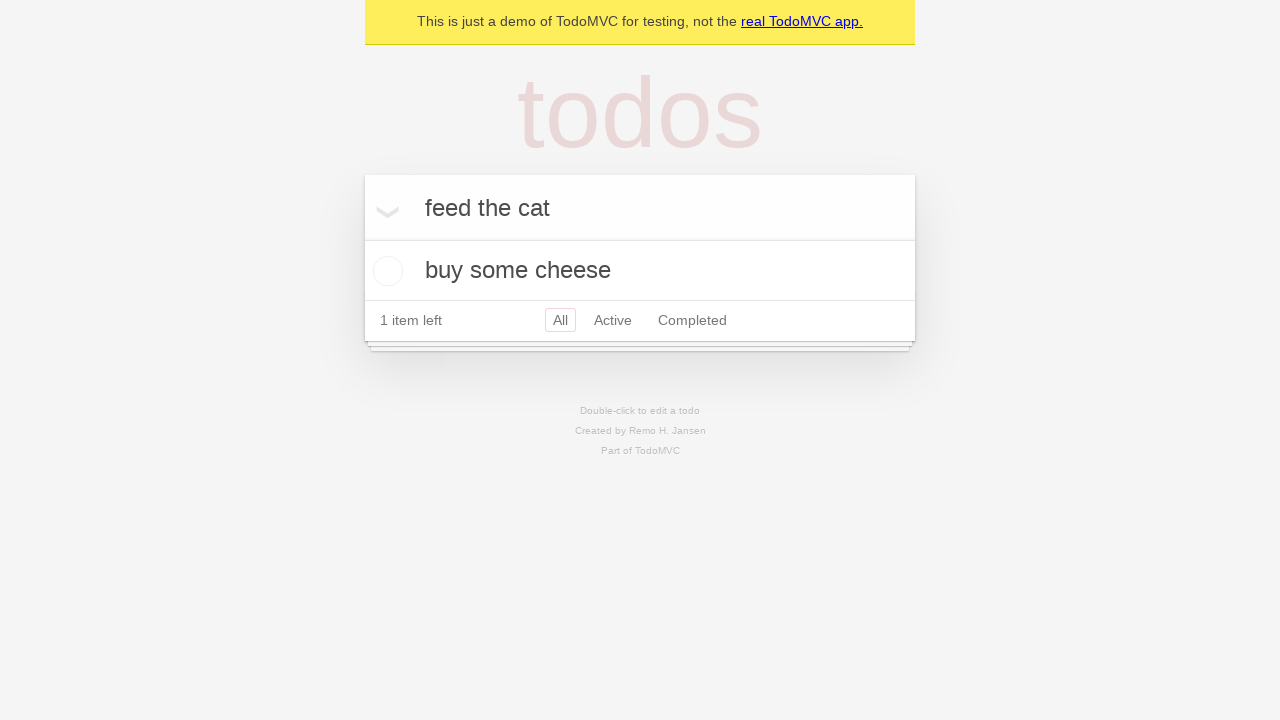

Pressed Enter to create second todo on internal:attr=[placeholder="What needs to be done?"i]
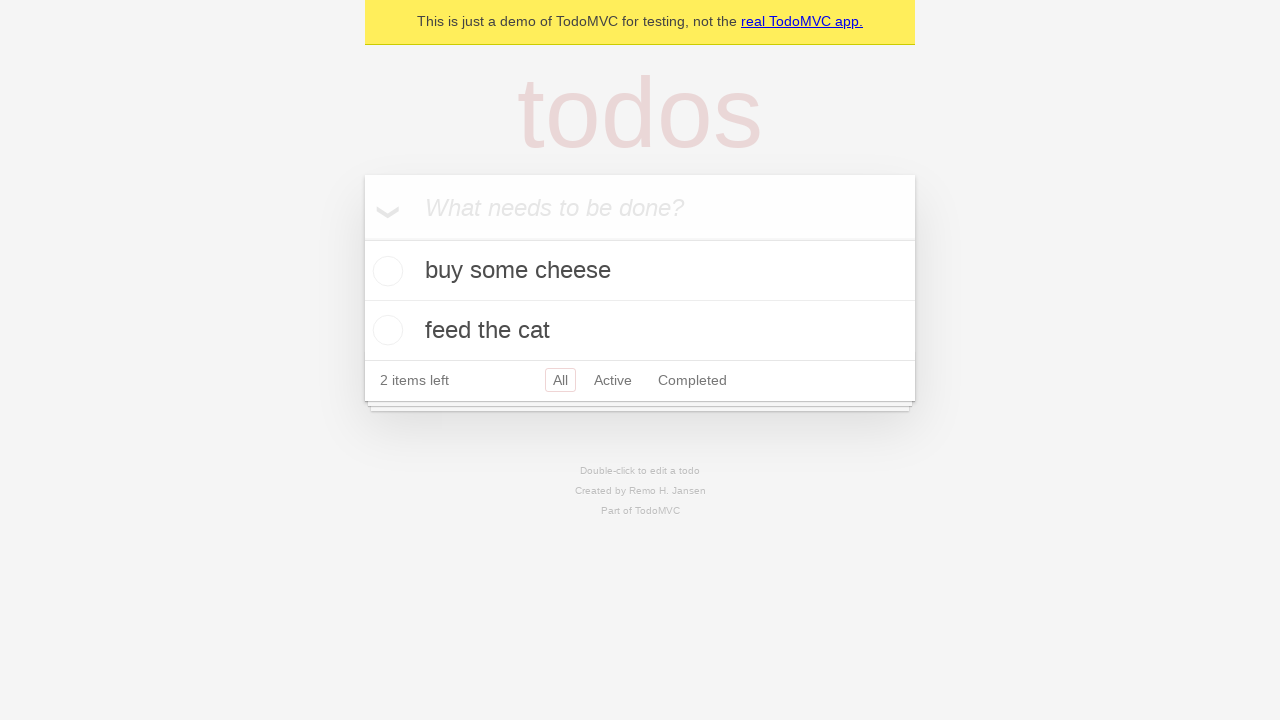

Filled todo input with 'book a doctors appointment' on internal:attr=[placeholder="What needs to be done?"i]
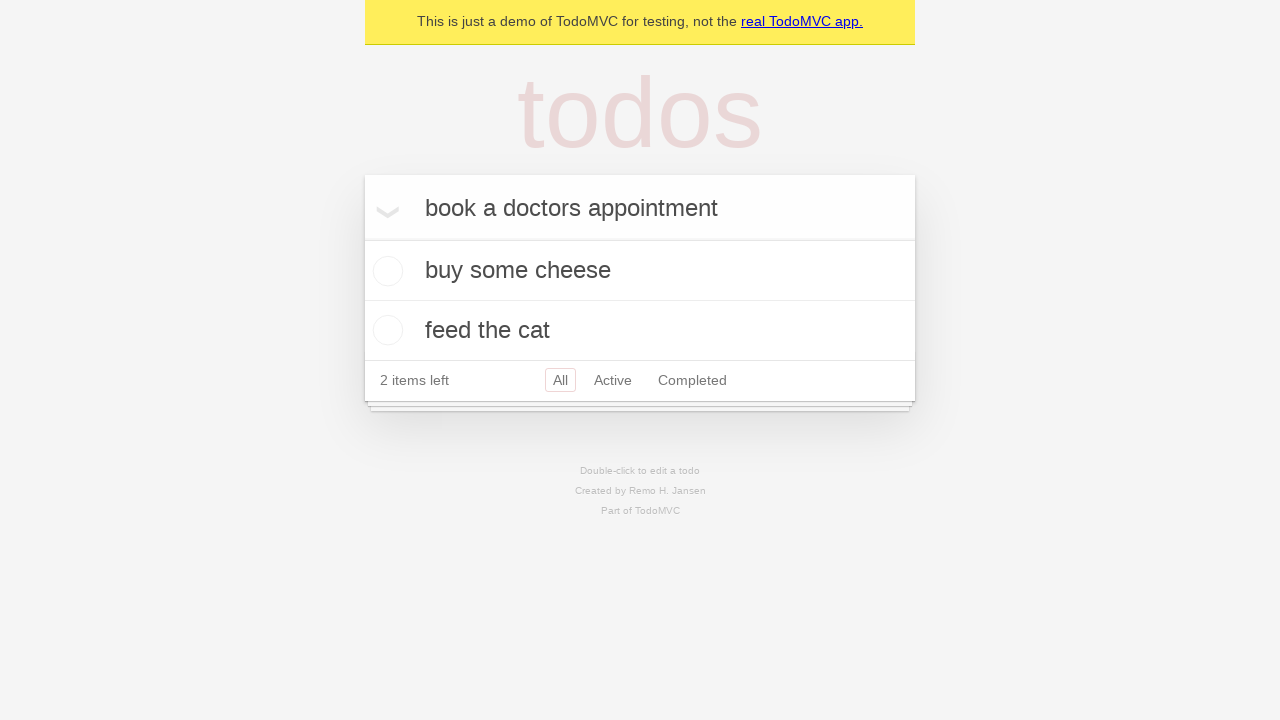

Pressed Enter to create third todo on internal:attr=[placeholder="What needs to be done?"i]
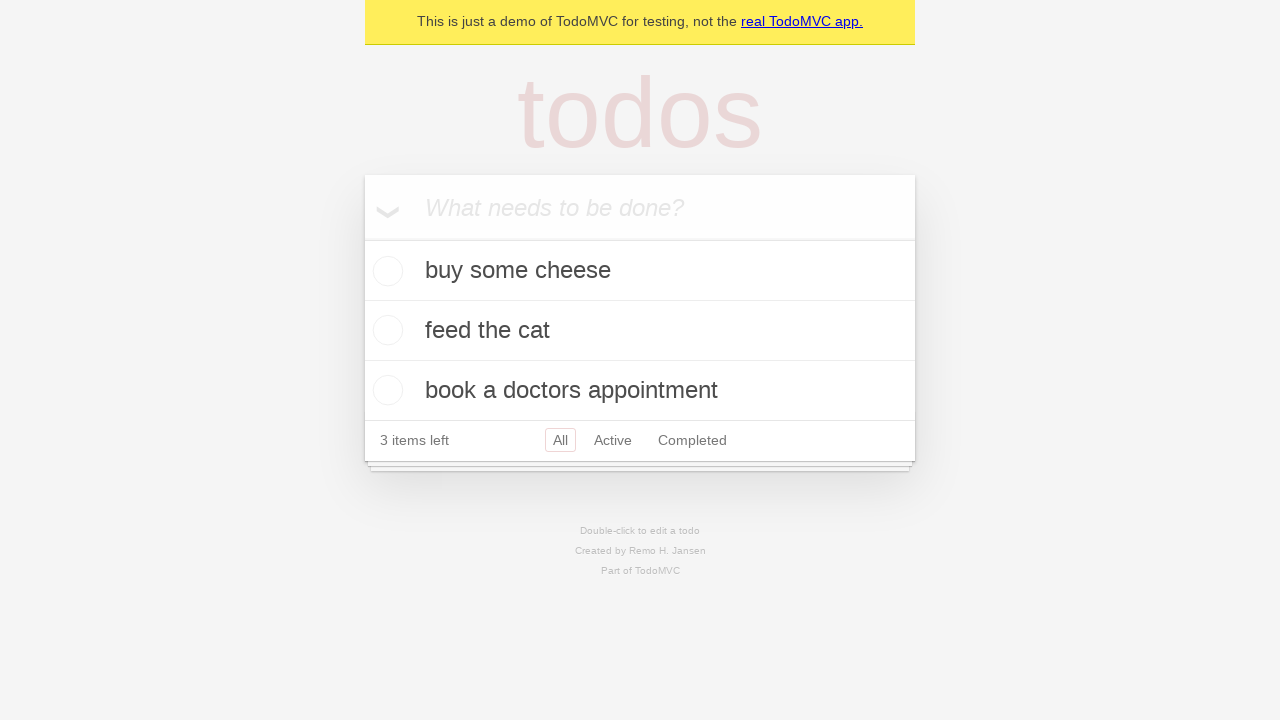

Checked the first todo item as completed at (385, 271) on .todo-list li .toggle >> nth=0
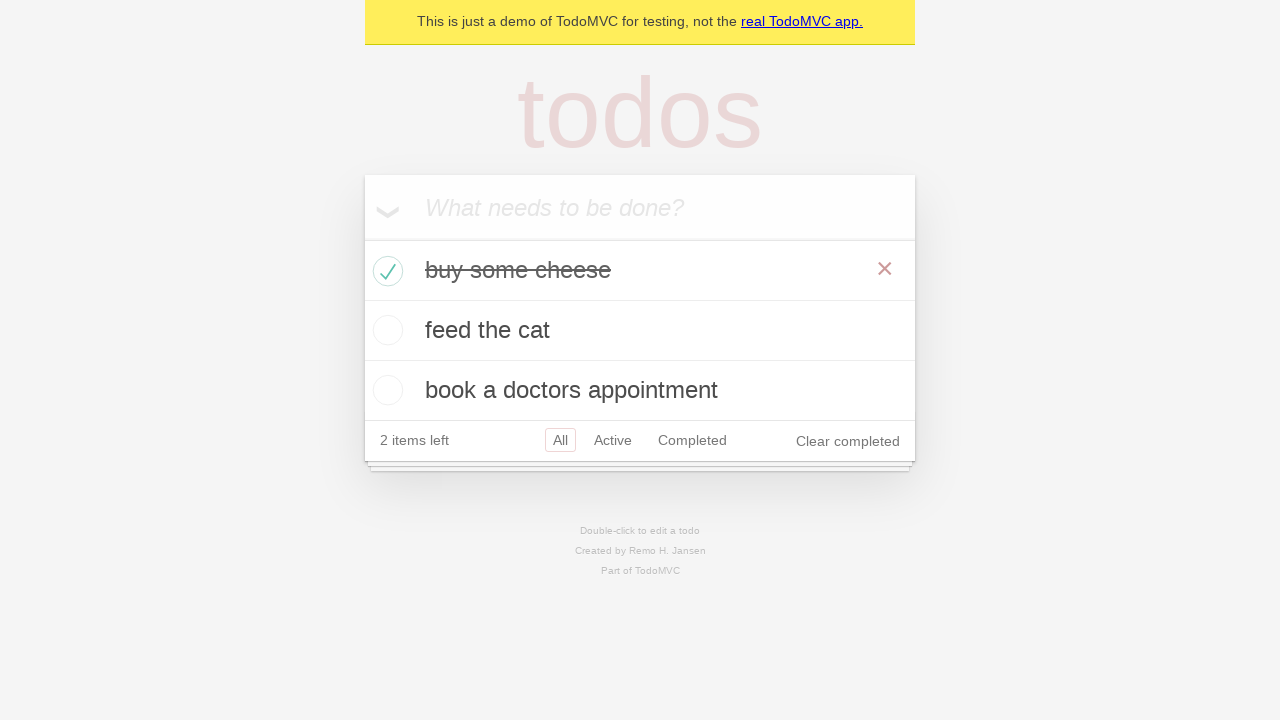

Clicked 'Clear completed' button to remove completed item at (848, 441) on internal:role=button[name="Clear completed"i]
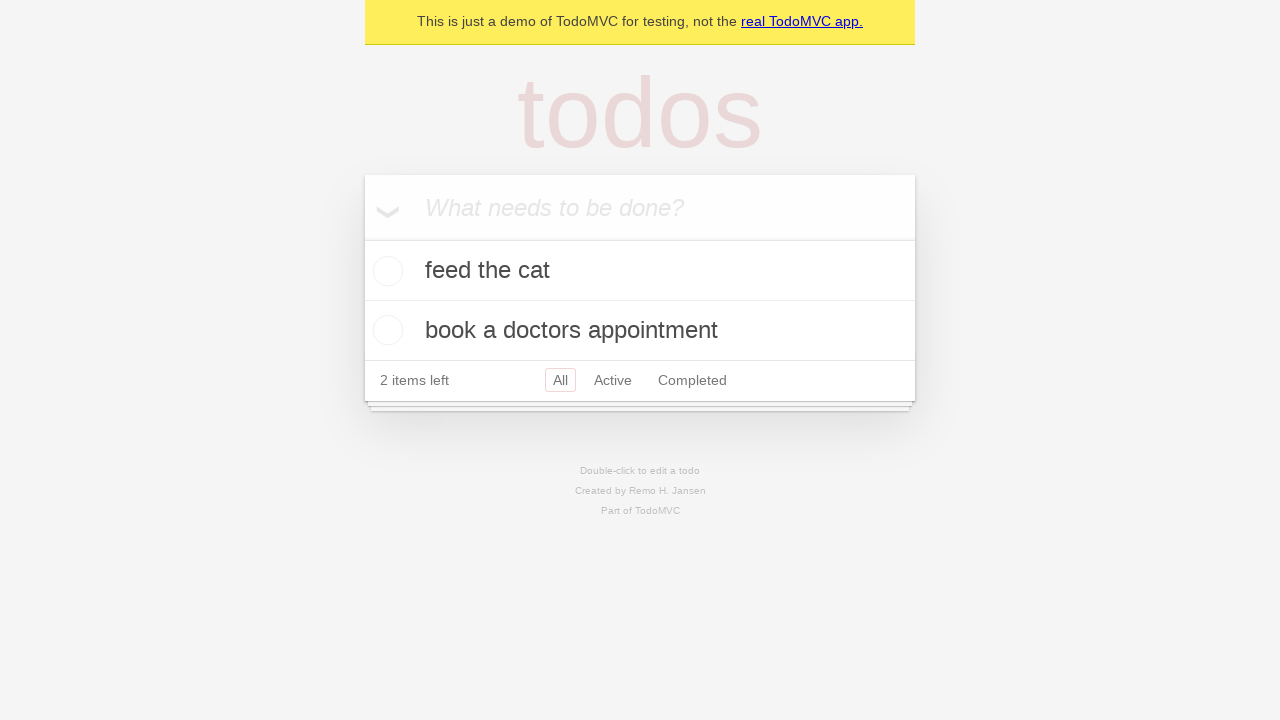

Verified that 'Clear completed' button is hidden when no items are completed
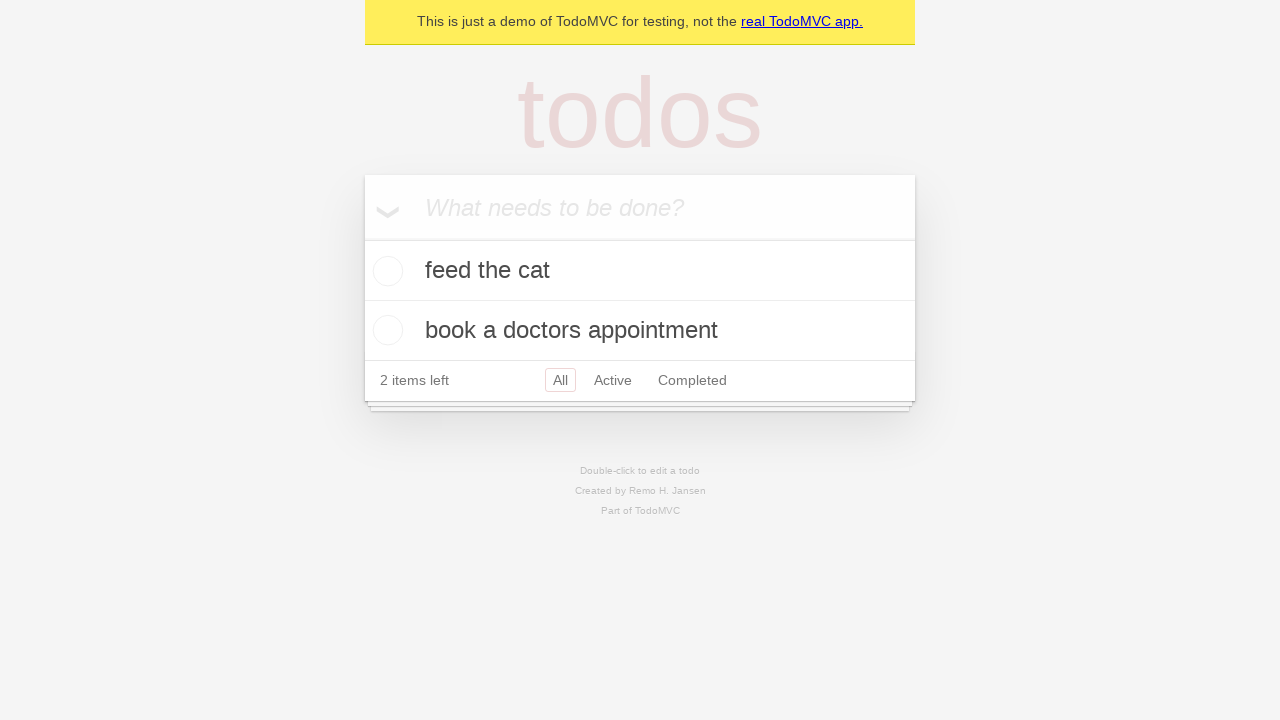

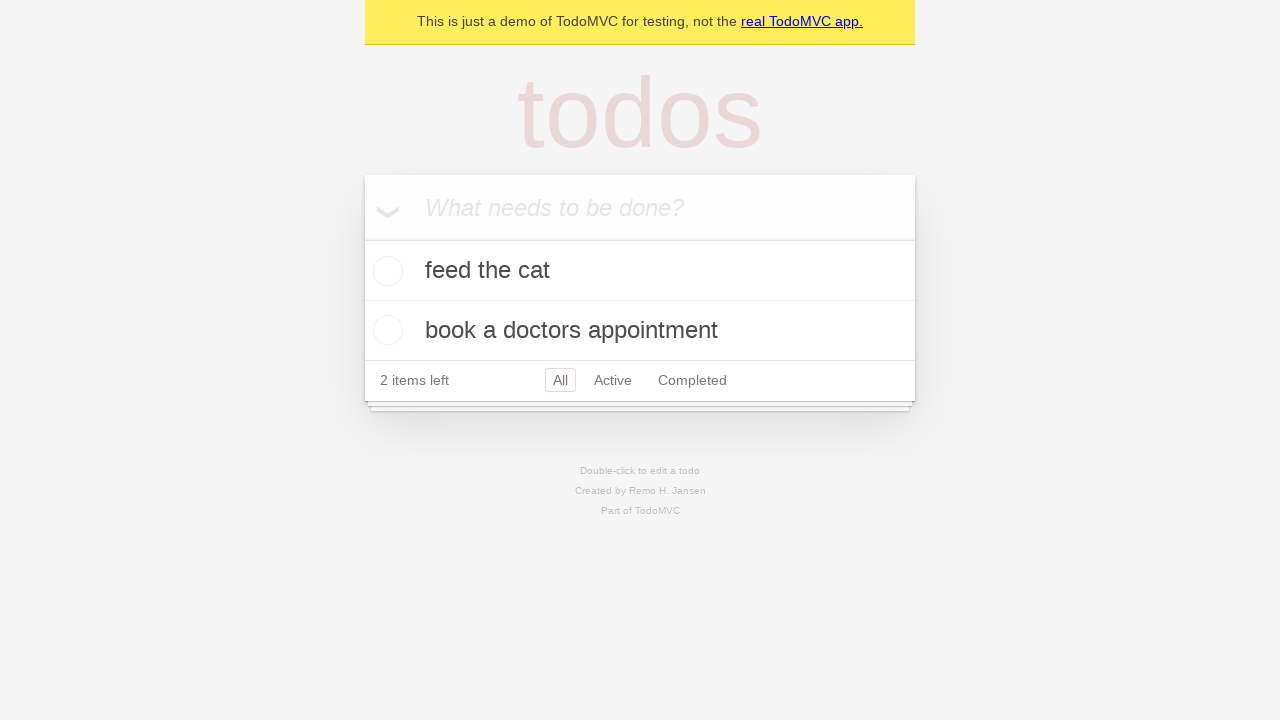